Tests checkbox functionality by clicking to check, verifying selection state, unchecking, and verifying unselected state. Also counts total checkboxes on the page.

Starting URL: https://rahulshettyacademy.com/AutomationPractice/

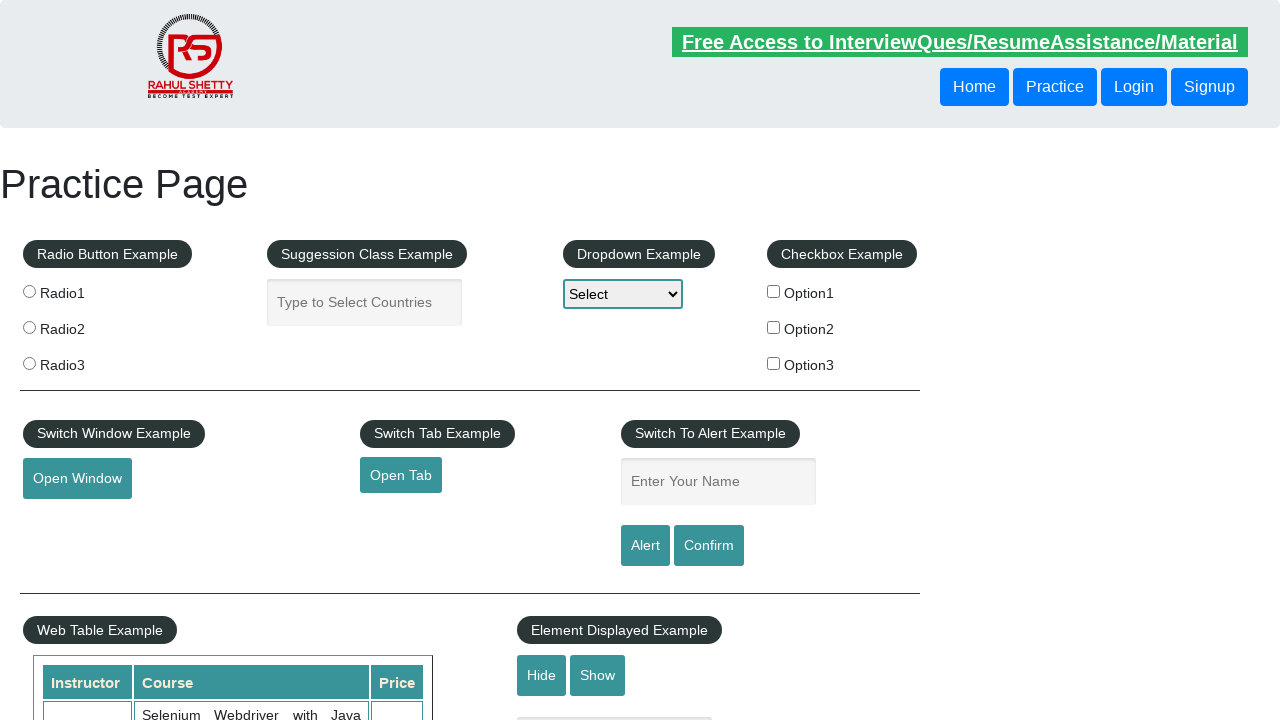

Clicked first checkbox to check it at (774, 291) on #checkBoxOption1
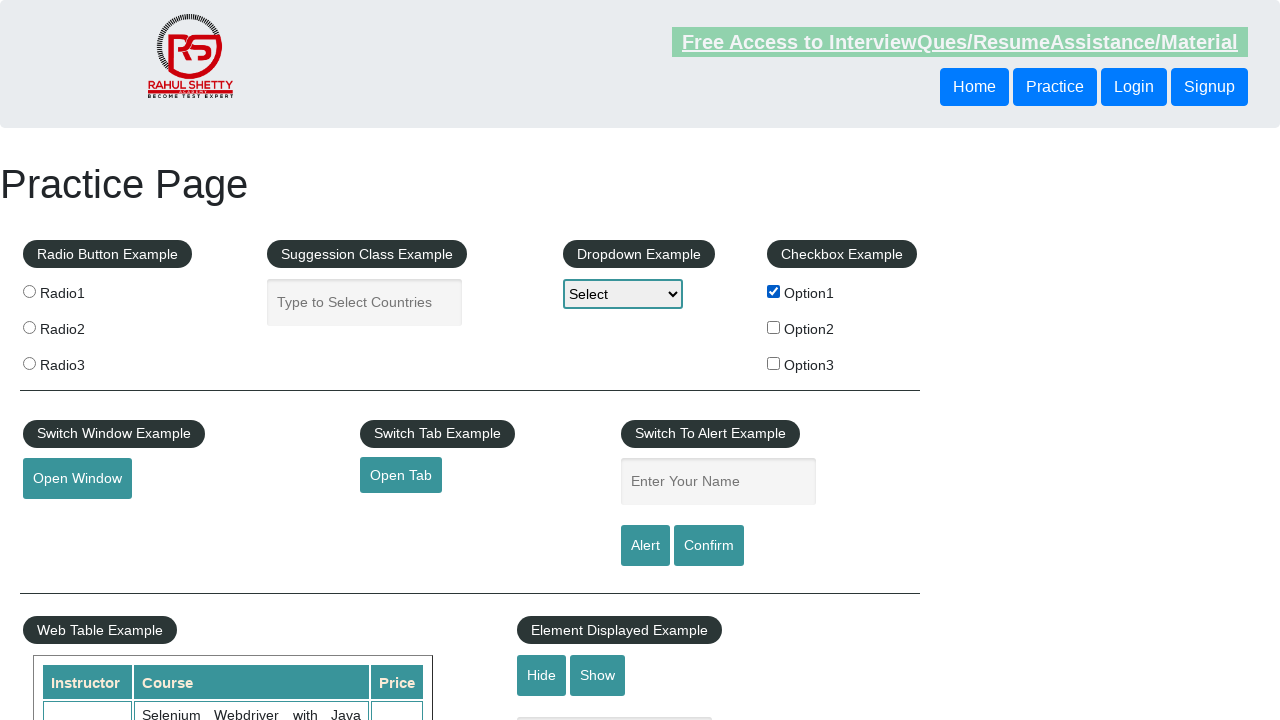

Verified first checkbox is checked
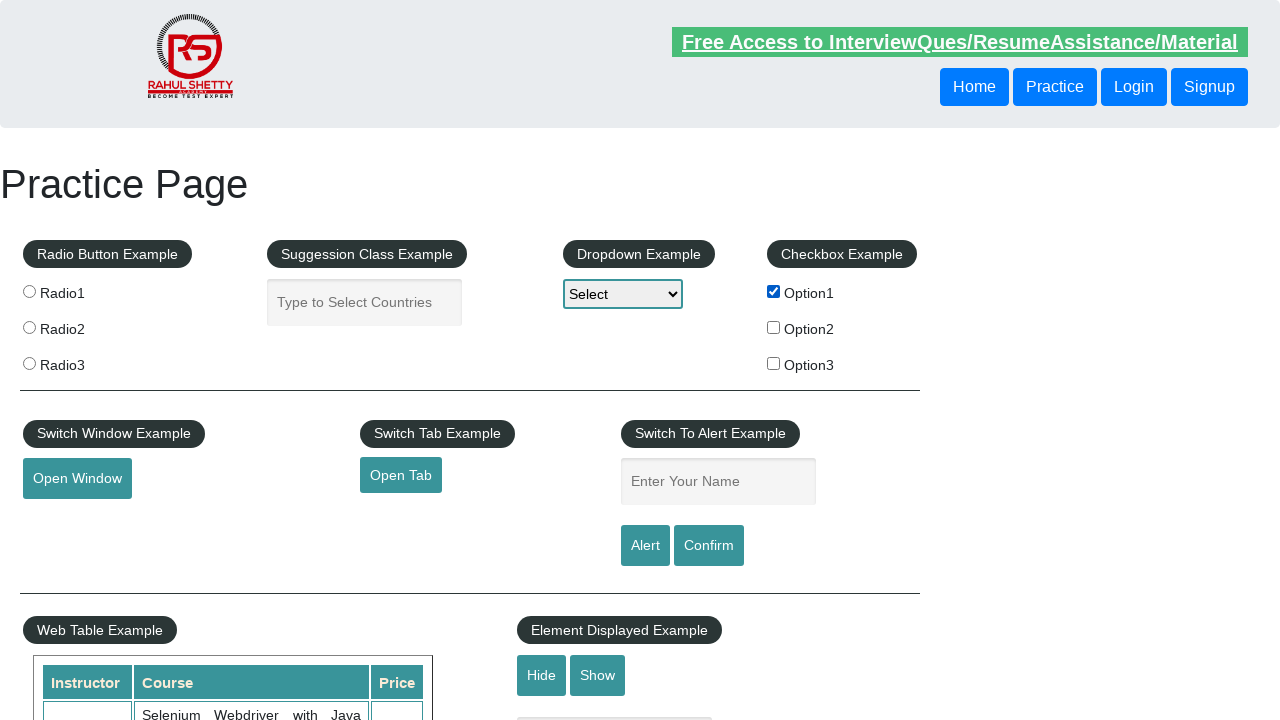

Clicked first checkbox again to uncheck it at (774, 291) on #checkBoxOption1
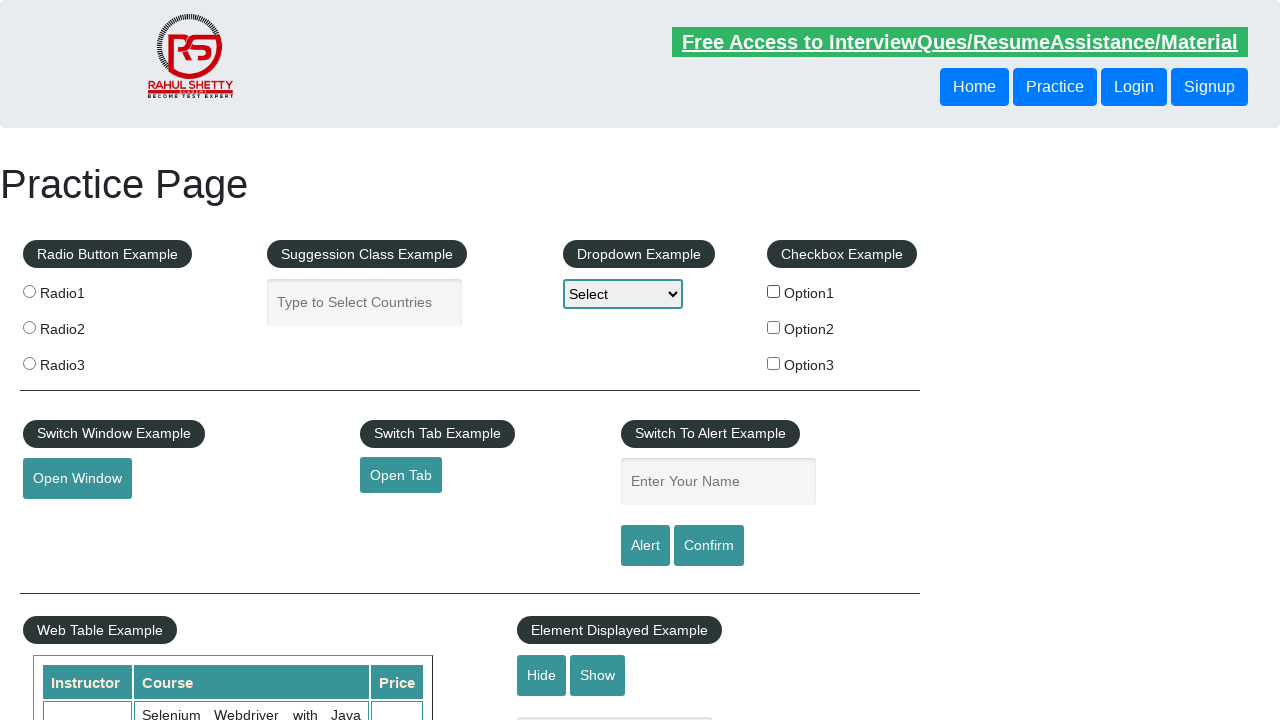

Verified first checkbox is unchecked
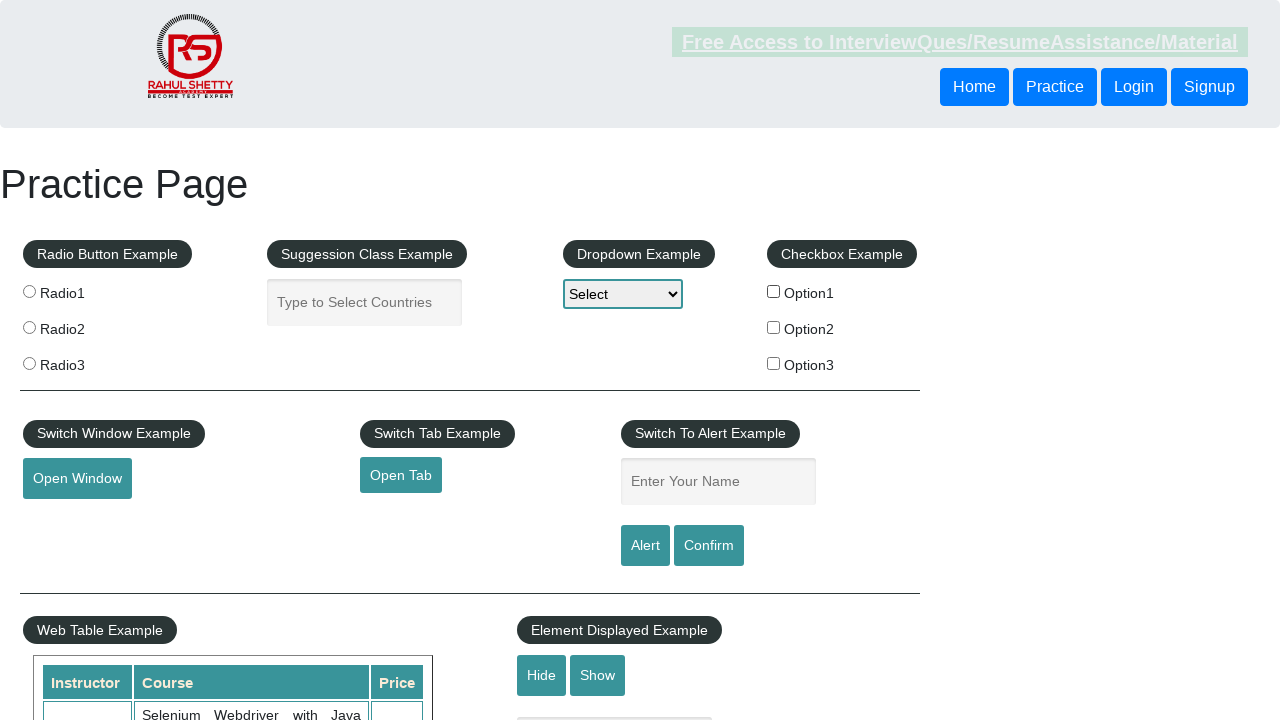

Located all checkboxes on the page
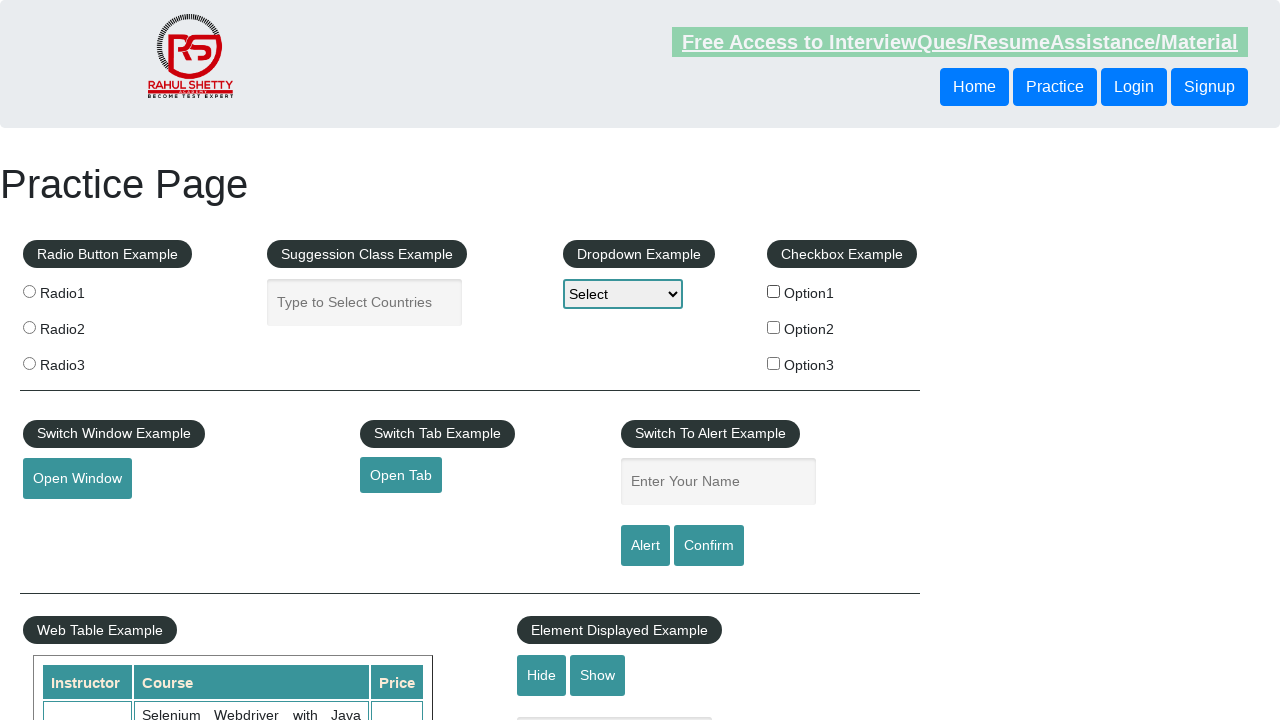

Counted total checkboxes: 3
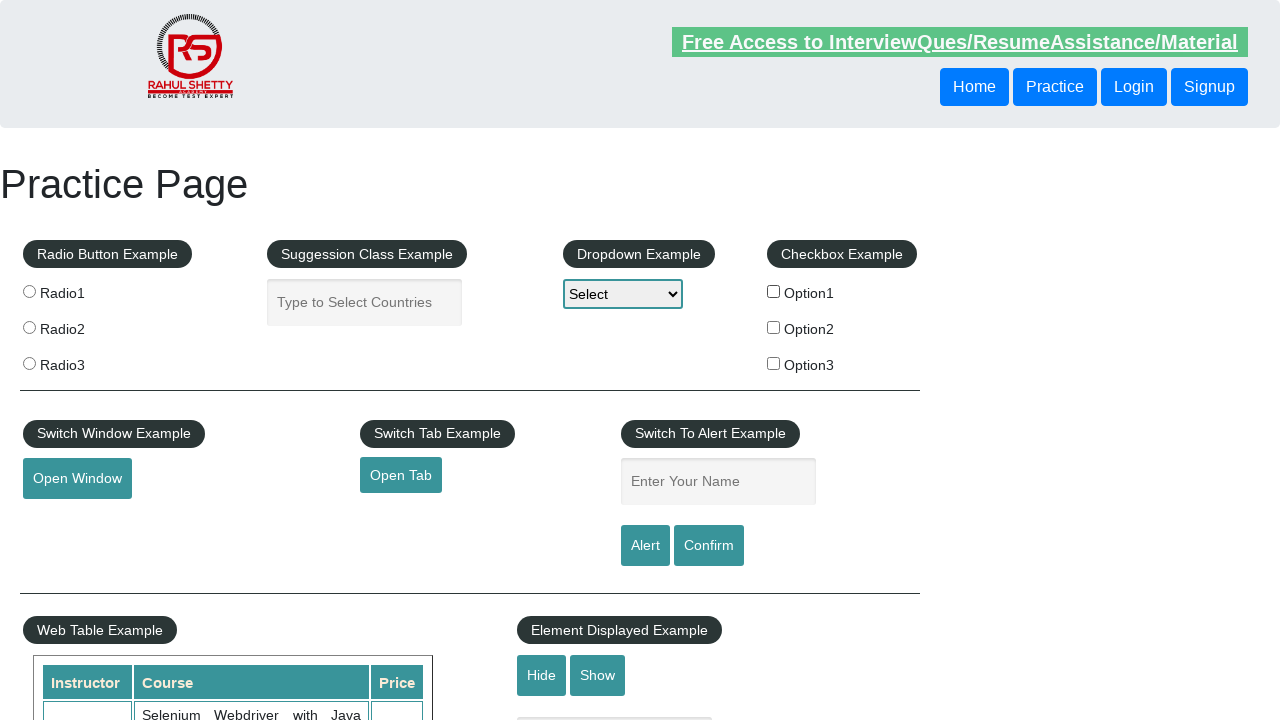

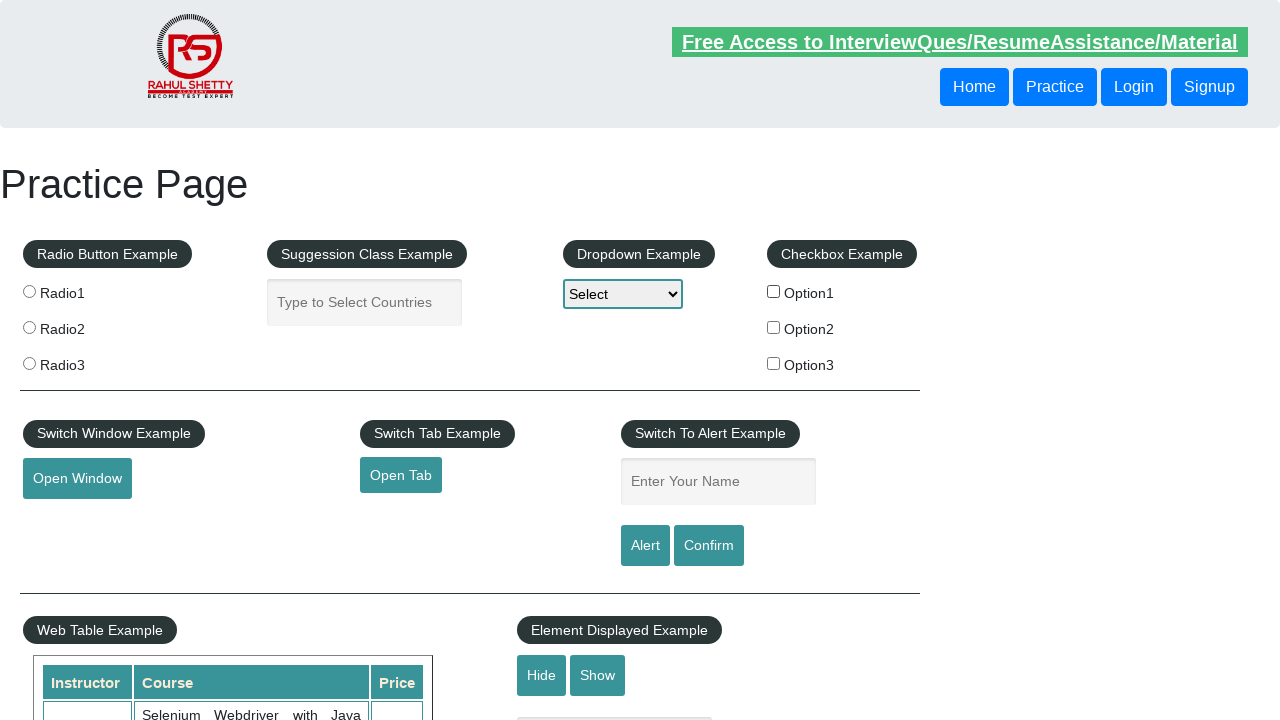